Tests JavaScript execution by finding a link element via JavaScript, clicking it, and verifying navigation to a new page

Starting URL: https://bonigarcia.dev/selenium-webdriver-java/

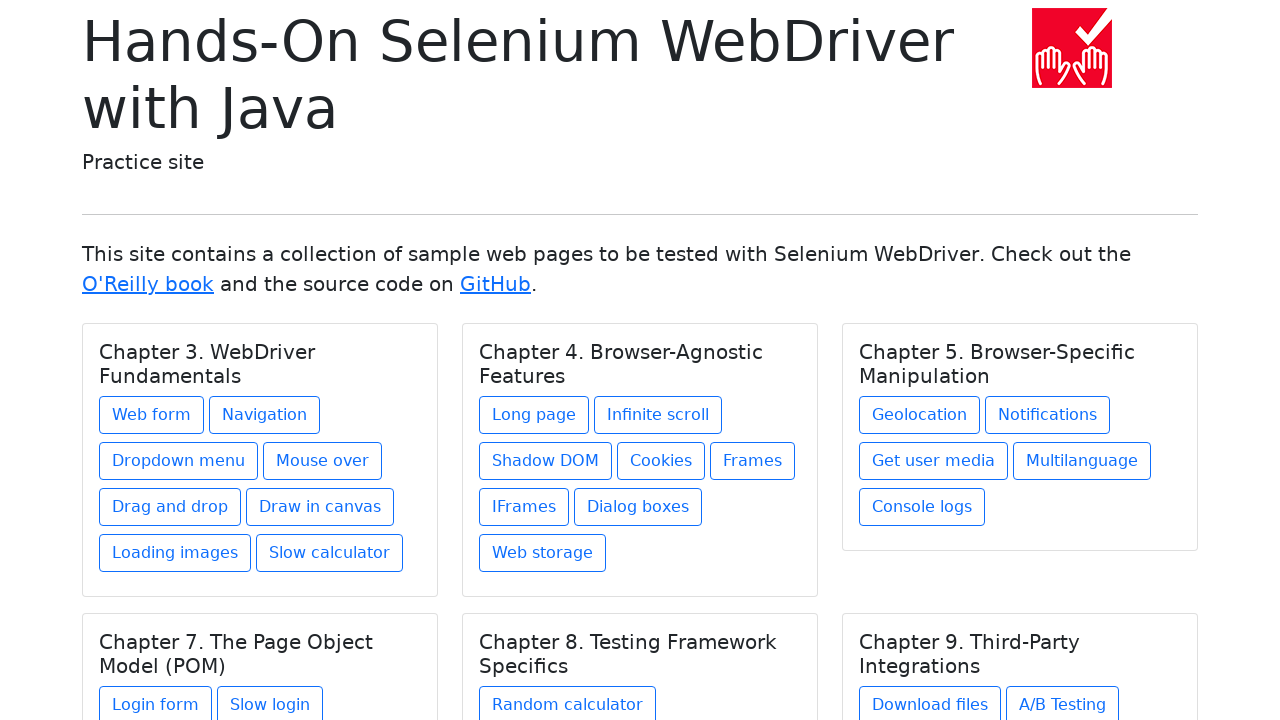

Stored initial URL from https://bonigarcia.dev/selenium-webdriver-java/
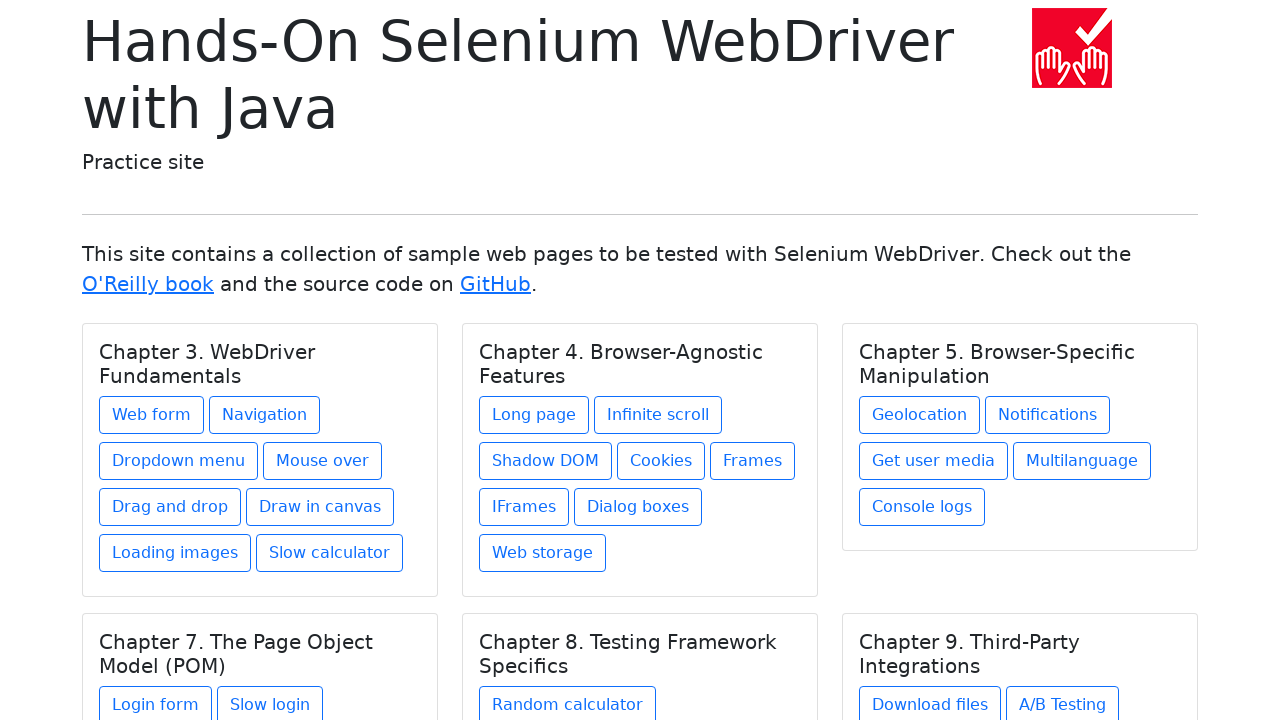

Executed JavaScript to get the third link element
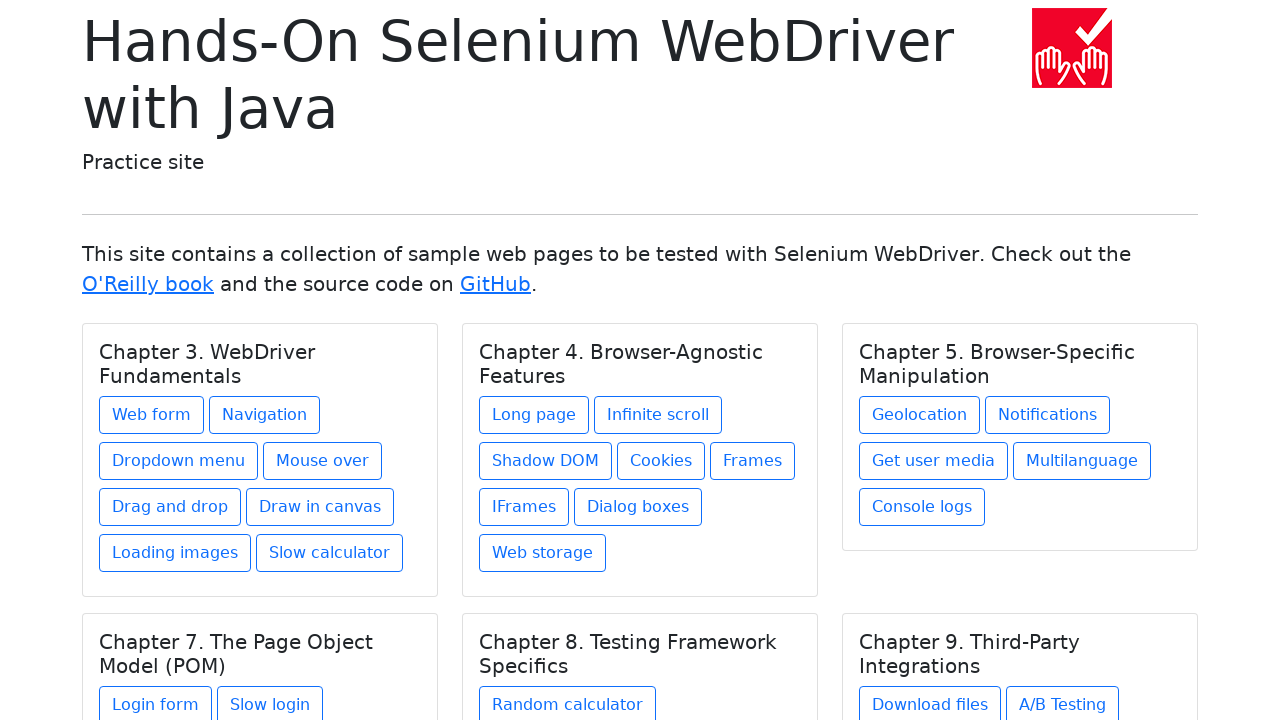

Clicked the third link element at (496, 284) on a >> nth=2
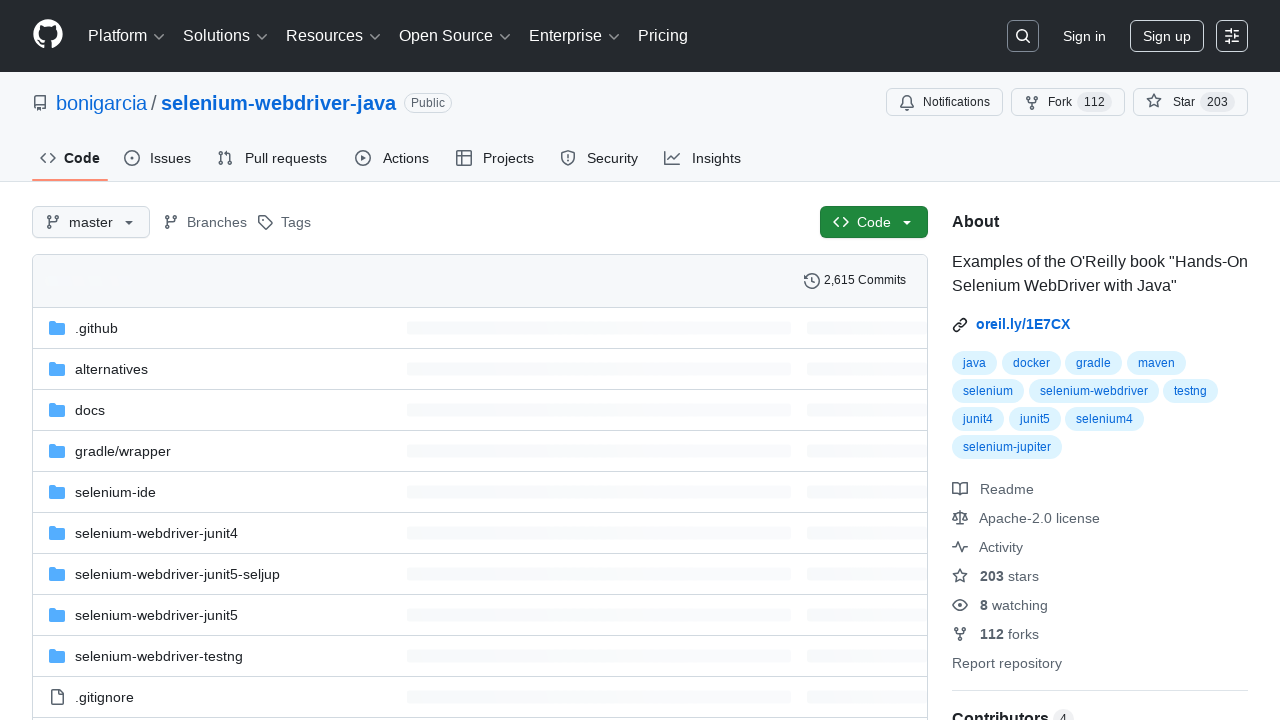

Waited for page load to complete after navigation
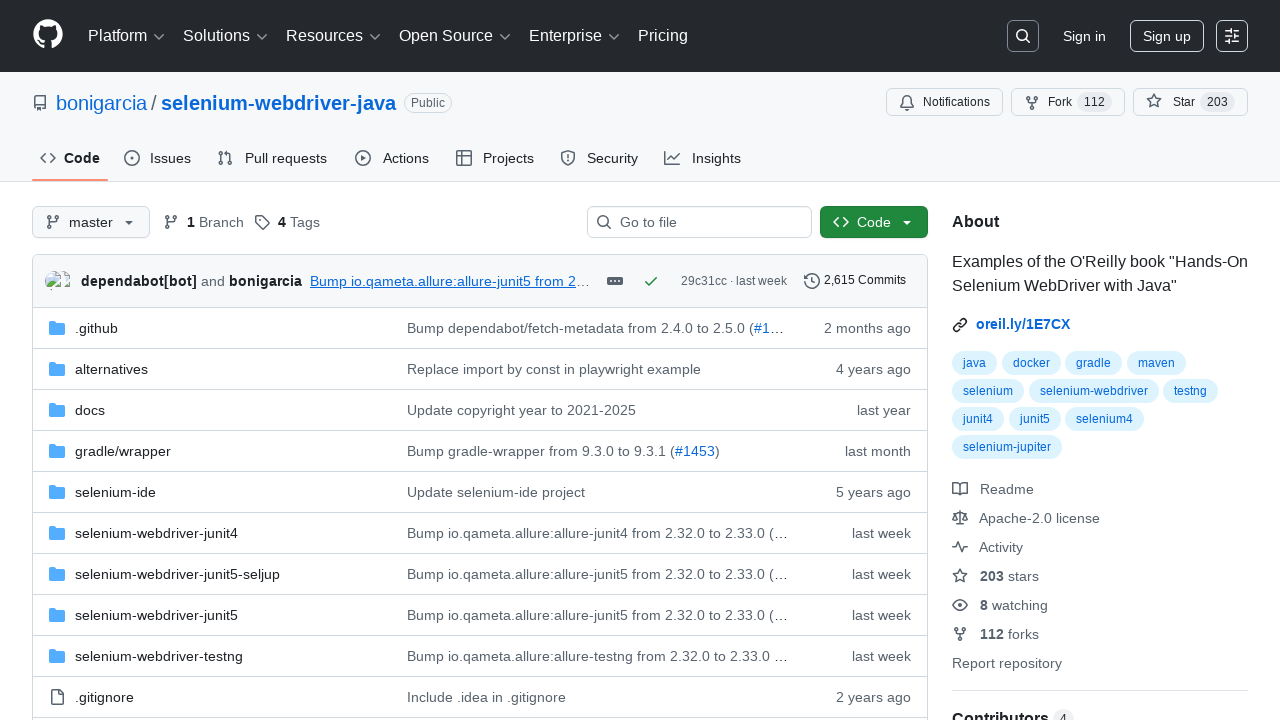

Verified that URL has changed from initial URL
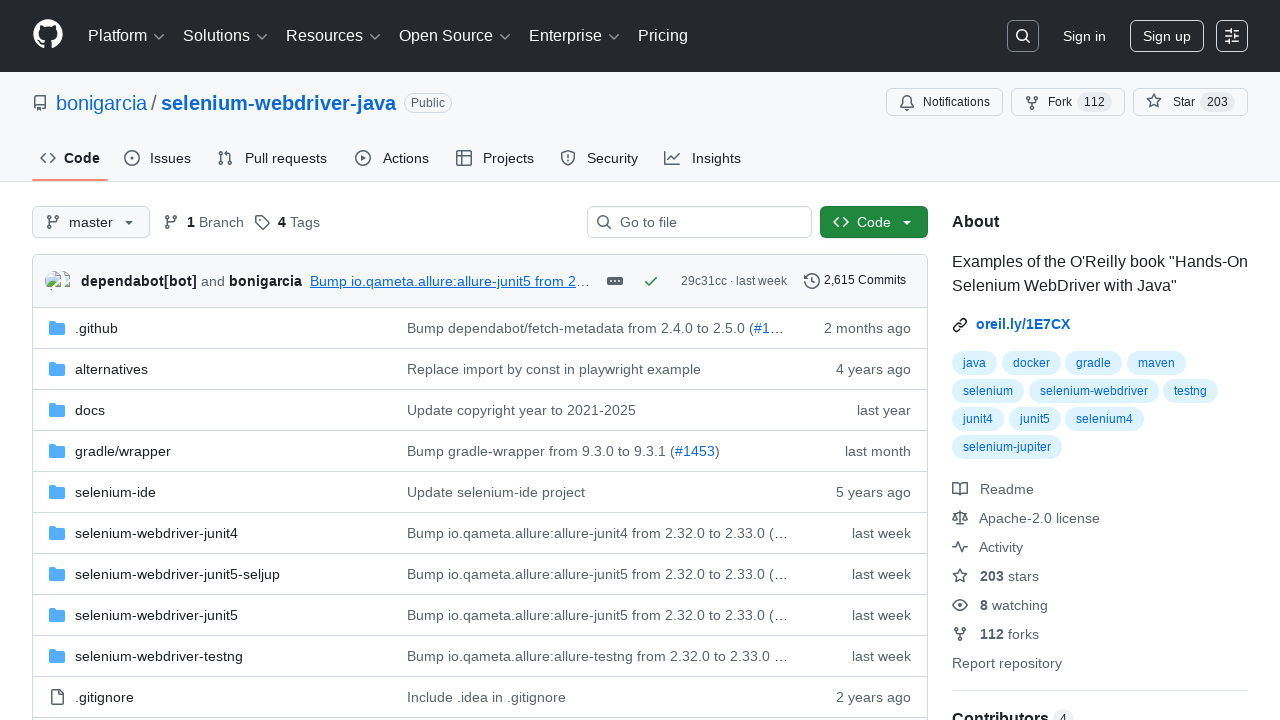

Executed JavaScript with argument 'Hello world!' and received result
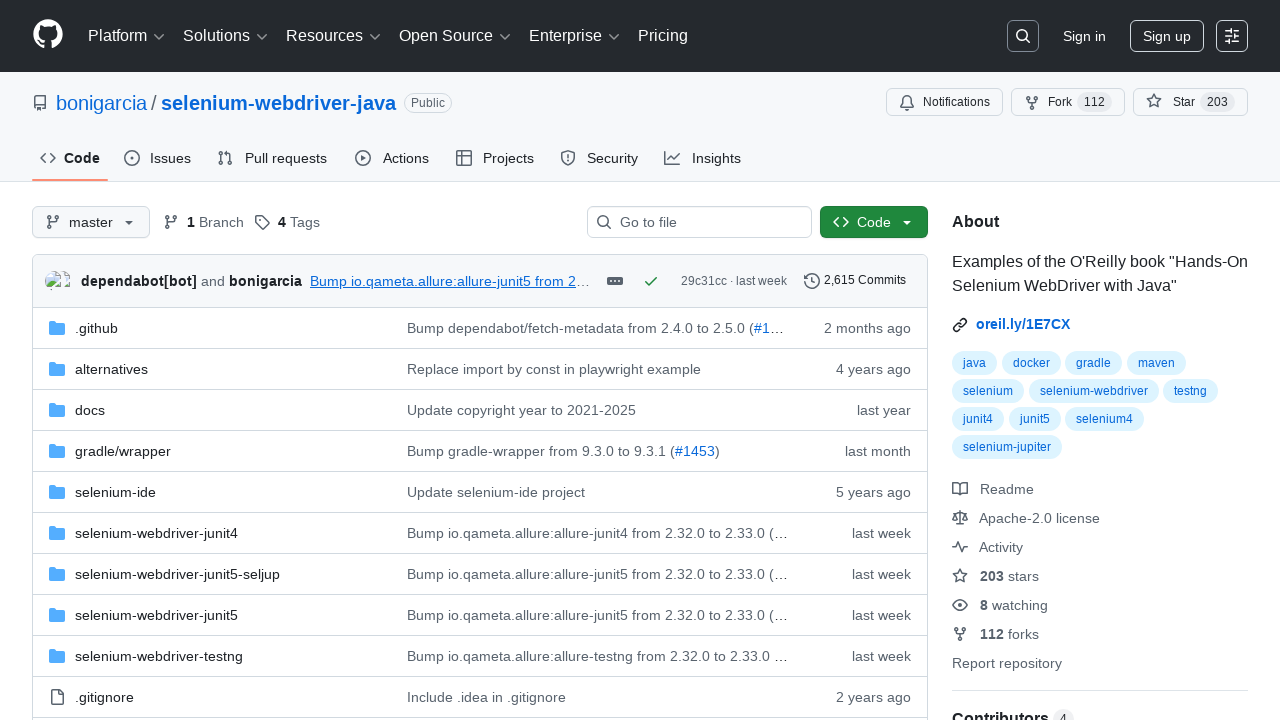

Verified that JavaScript evaluation returned the correct message
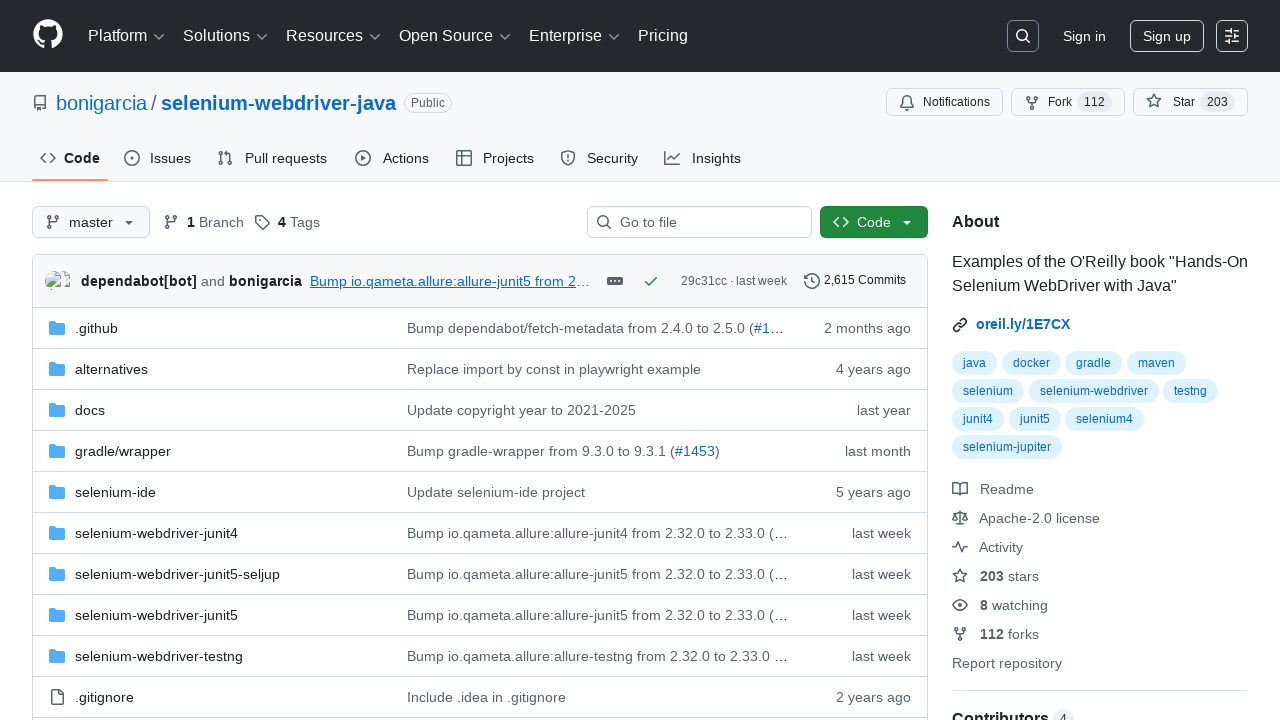

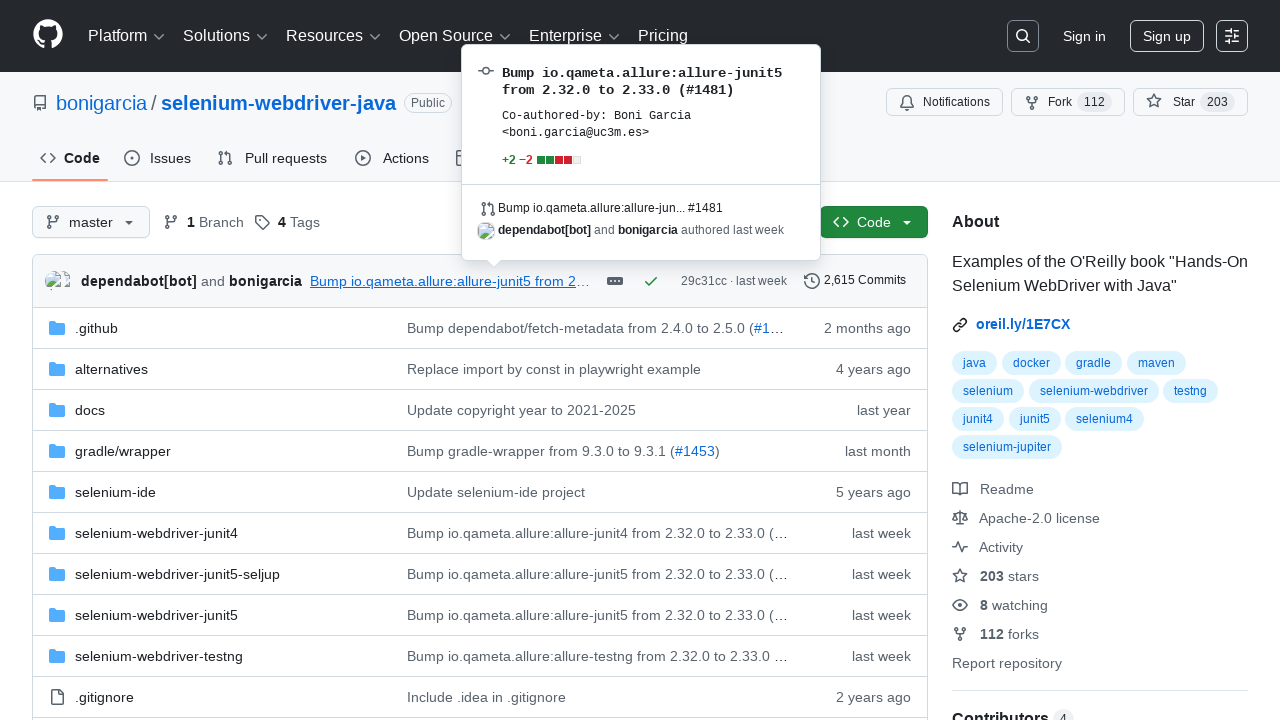